Tests the Explore button by hovering over it and clicking to navigate to the explore page

Starting URL: https://ancabota09.wixsite.com/intern

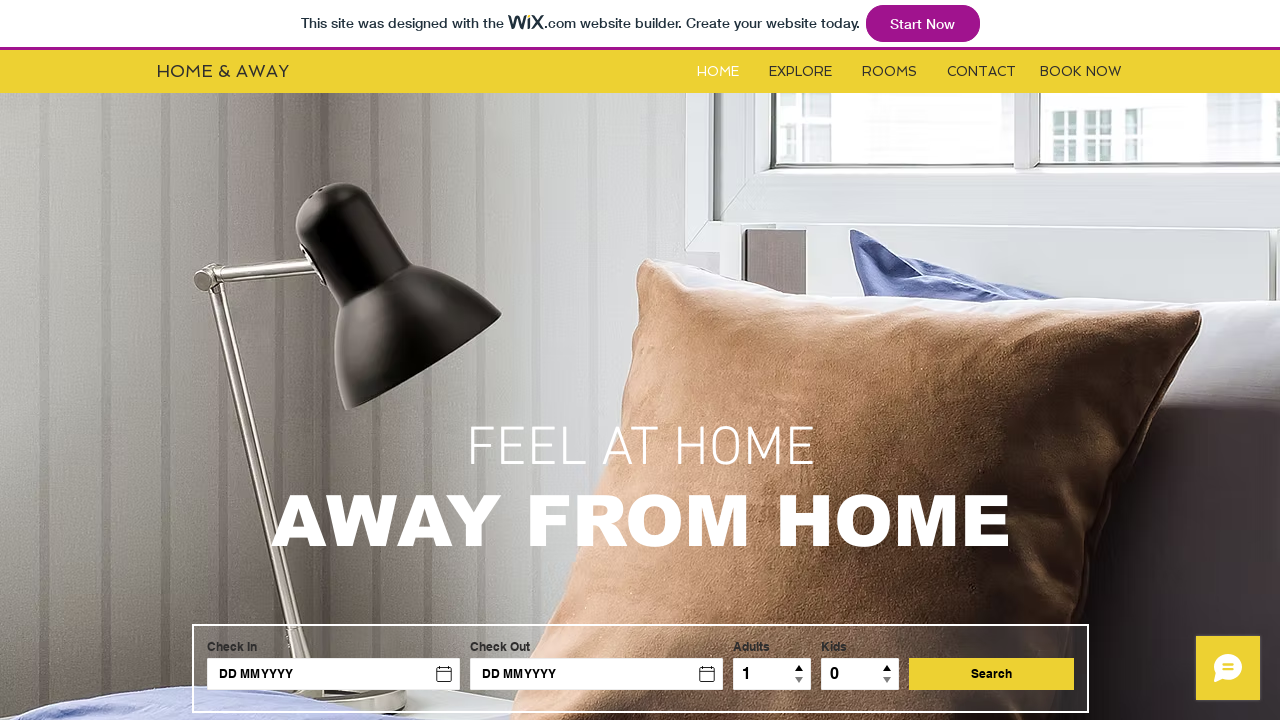

Hovered over the Explore button at (800, 72) on #i6kl732v1
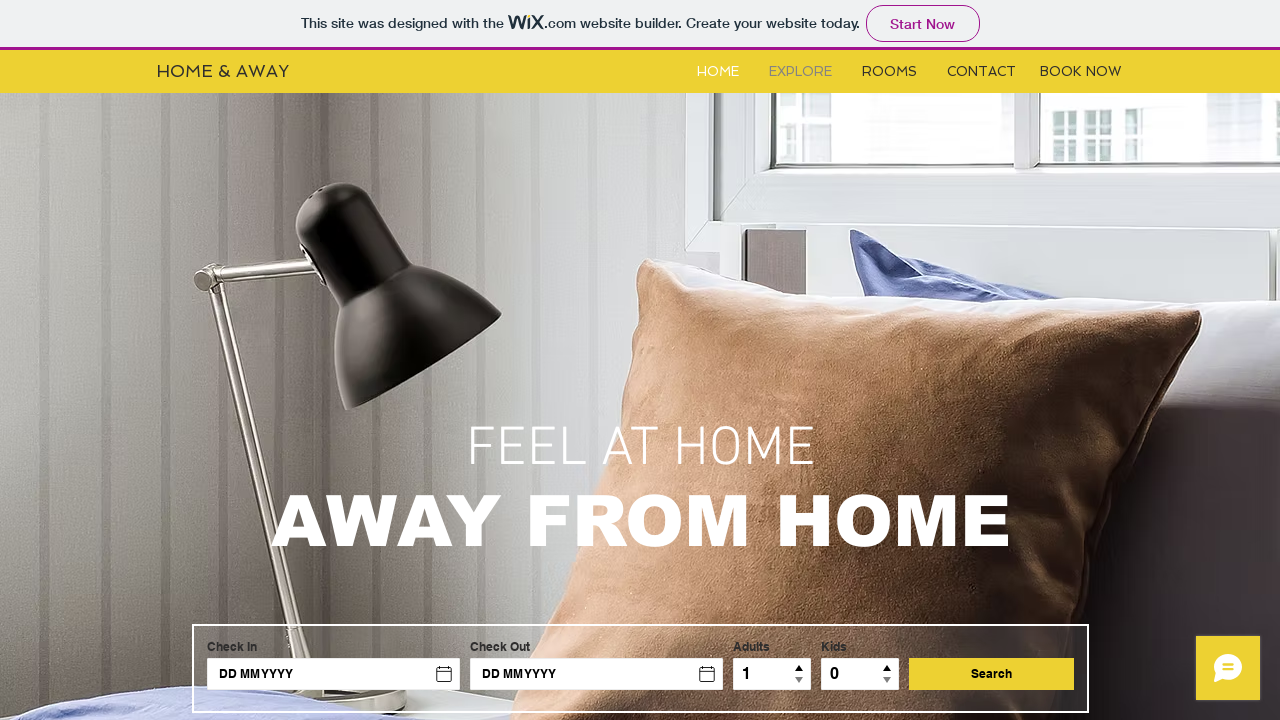

Clicked the Explore button at (800, 72) on #i6kl732v1
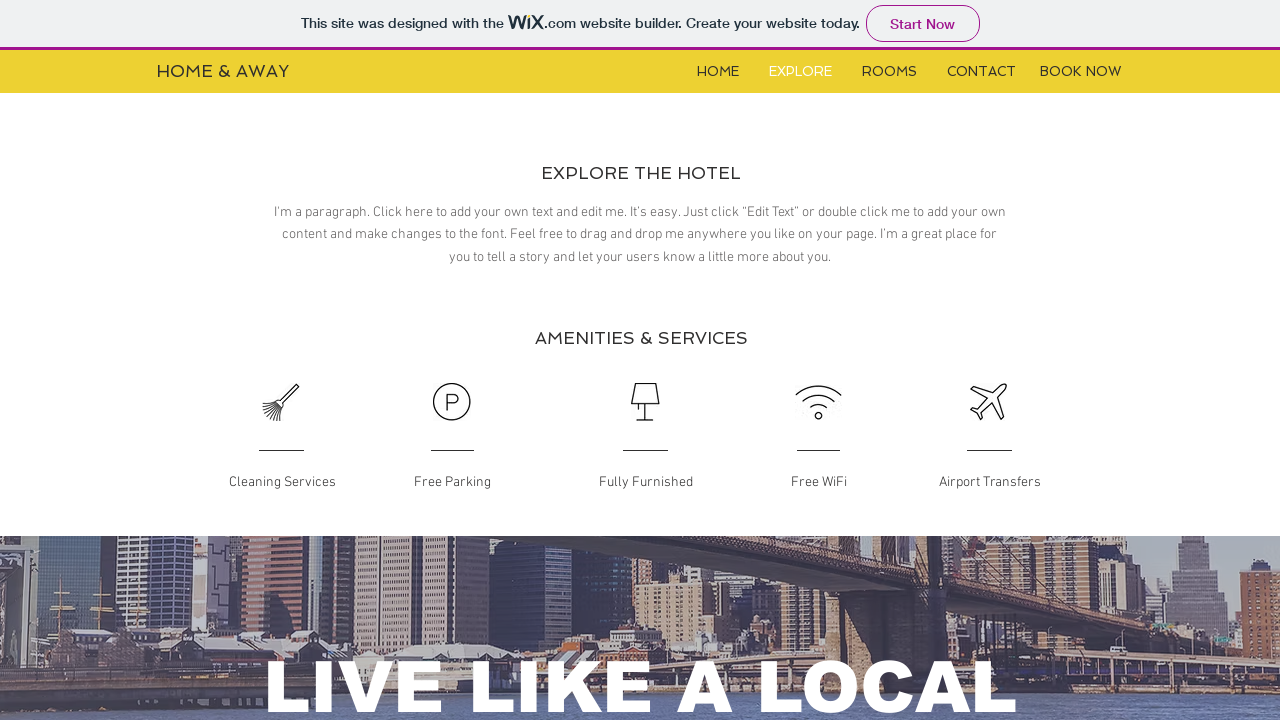

Navigation to explore page completed
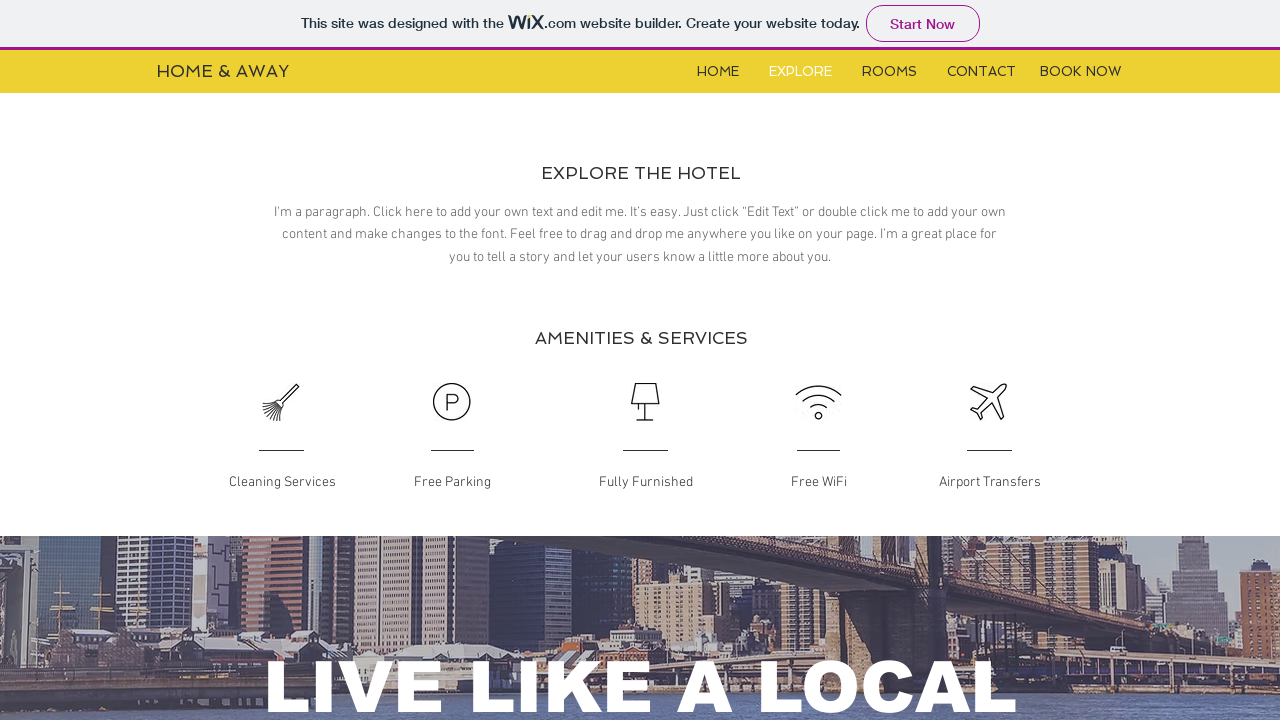

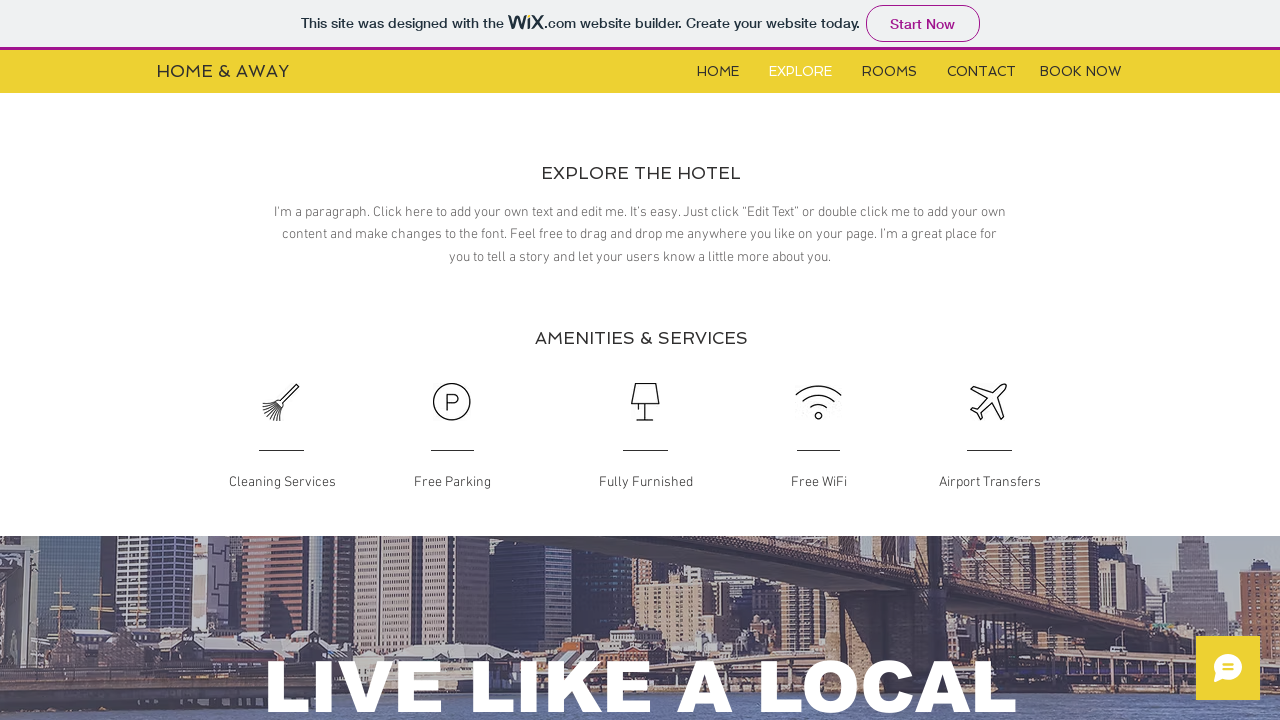